Opens the Bookvoed bookstore website and checks that no severe errors appear in the browser console logs

Starting URL: https://www.bookvoed.ru/

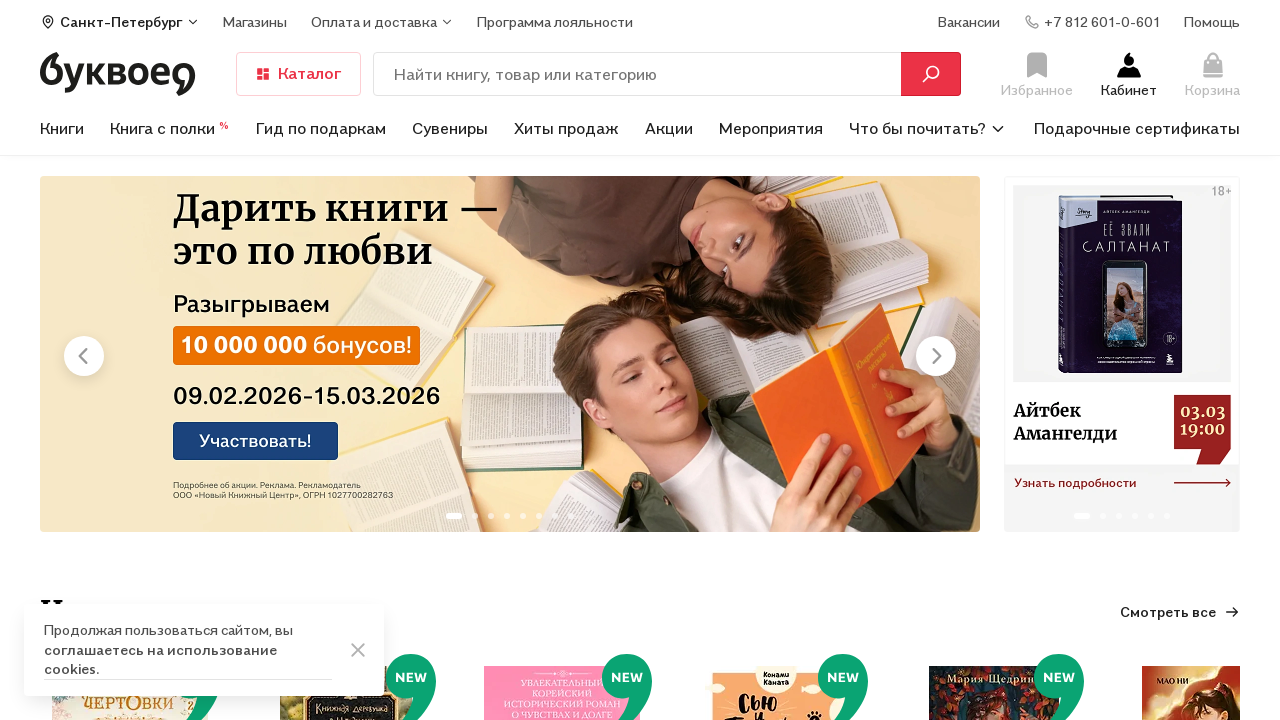

Waited for DOM content to load on Bookvoed website
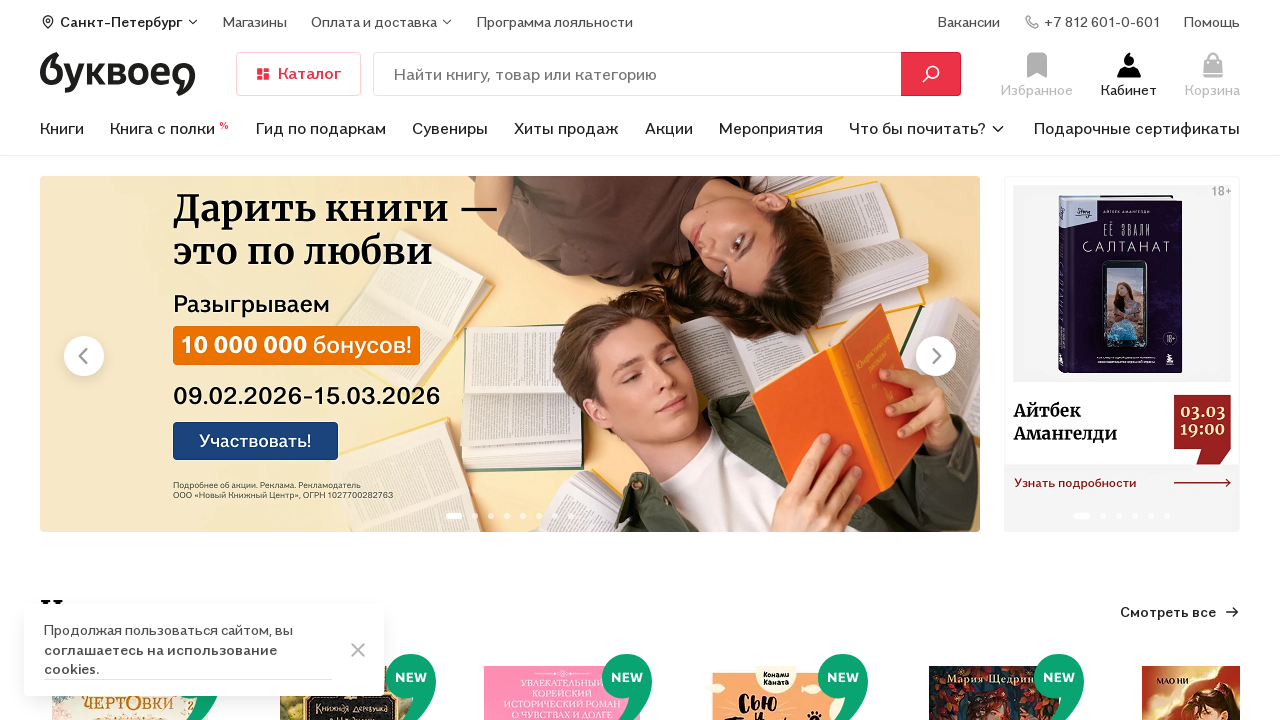

Waited for network idle state - page fully loaded
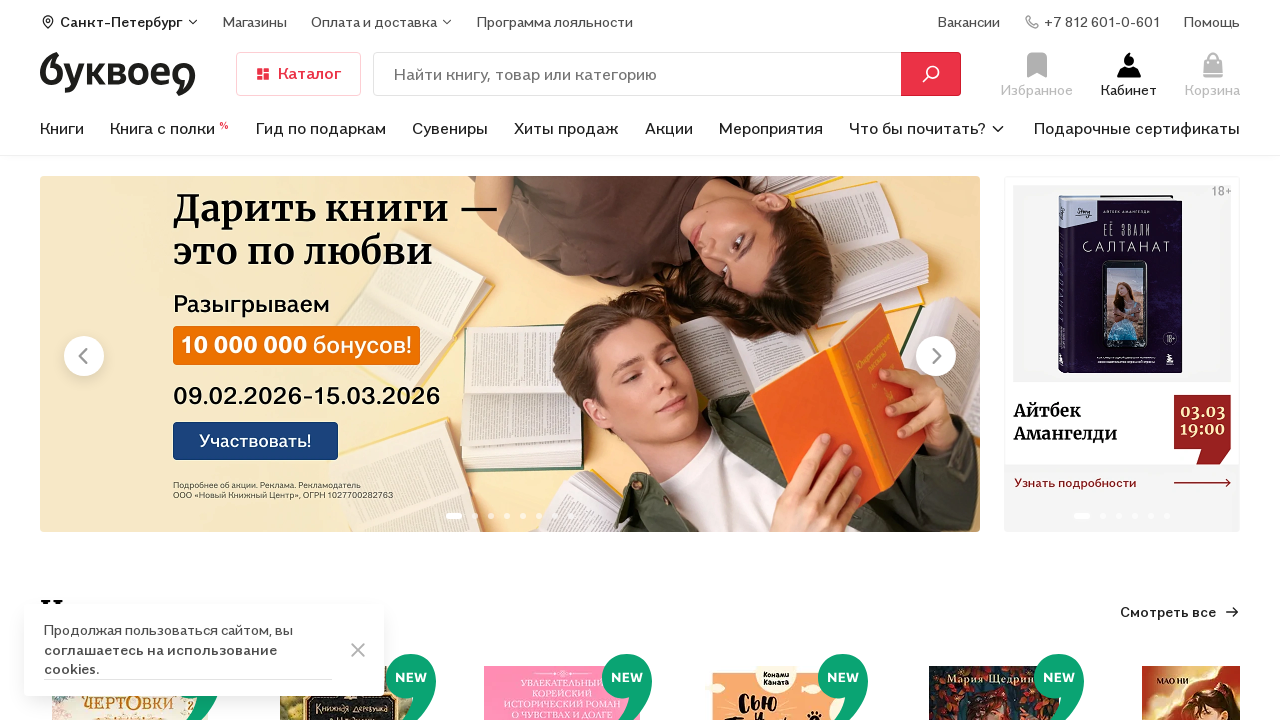

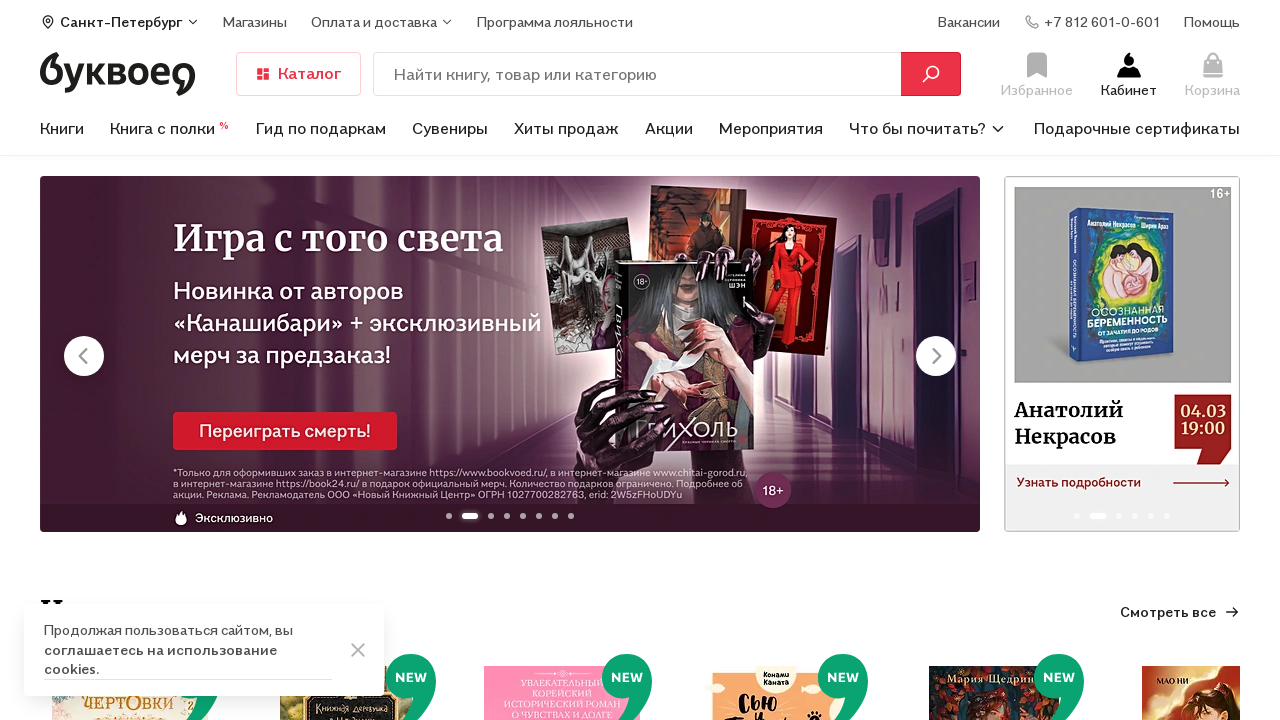